Navigates to Hong Kong Jockey Club jockey ranking page and verifies the page loads correctly for different racecourse location filters (ALL, STT, STA, HVT).

Starting URL: https://racing.hkjc.com/racing/information/Chinese/Jockey/JockeyRanking.aspx?Season=Current&View=Numbers&Racecourse=ALL

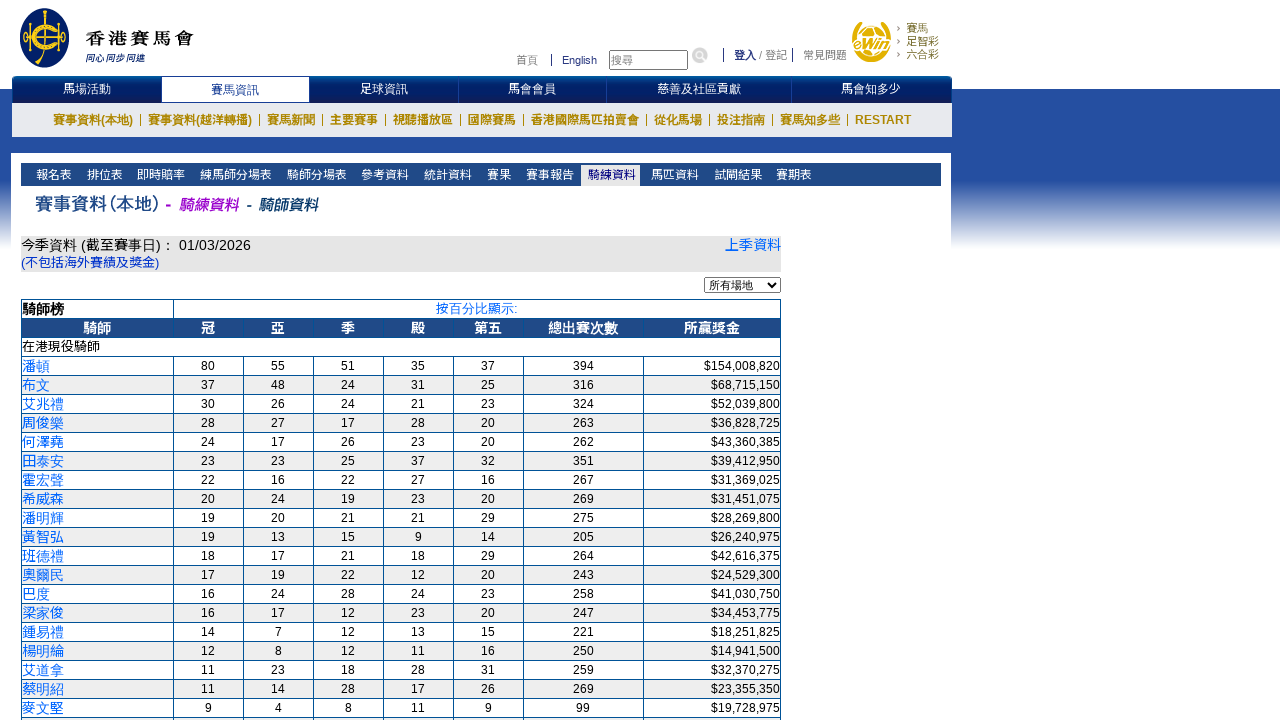

Waited for jockey ranking page to load (ALL racecourse filter)
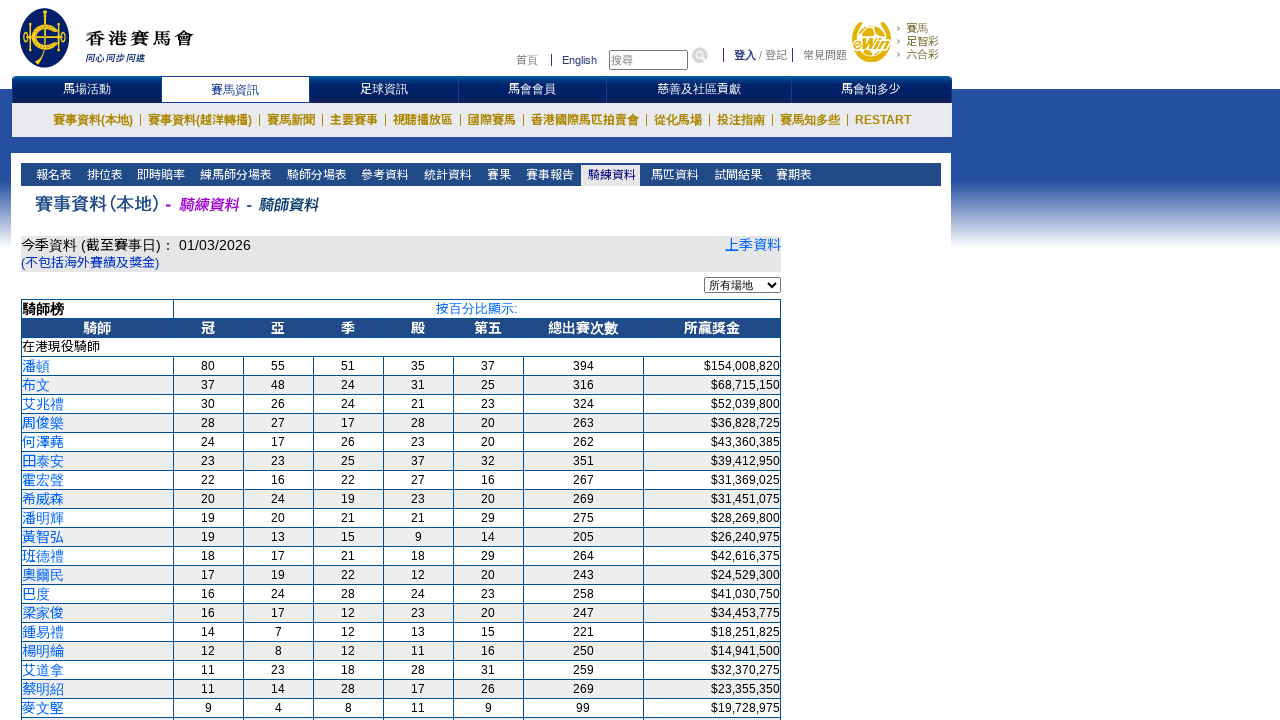

Navigated to jockey ranking page with STT (Sha Tin Turf) filter
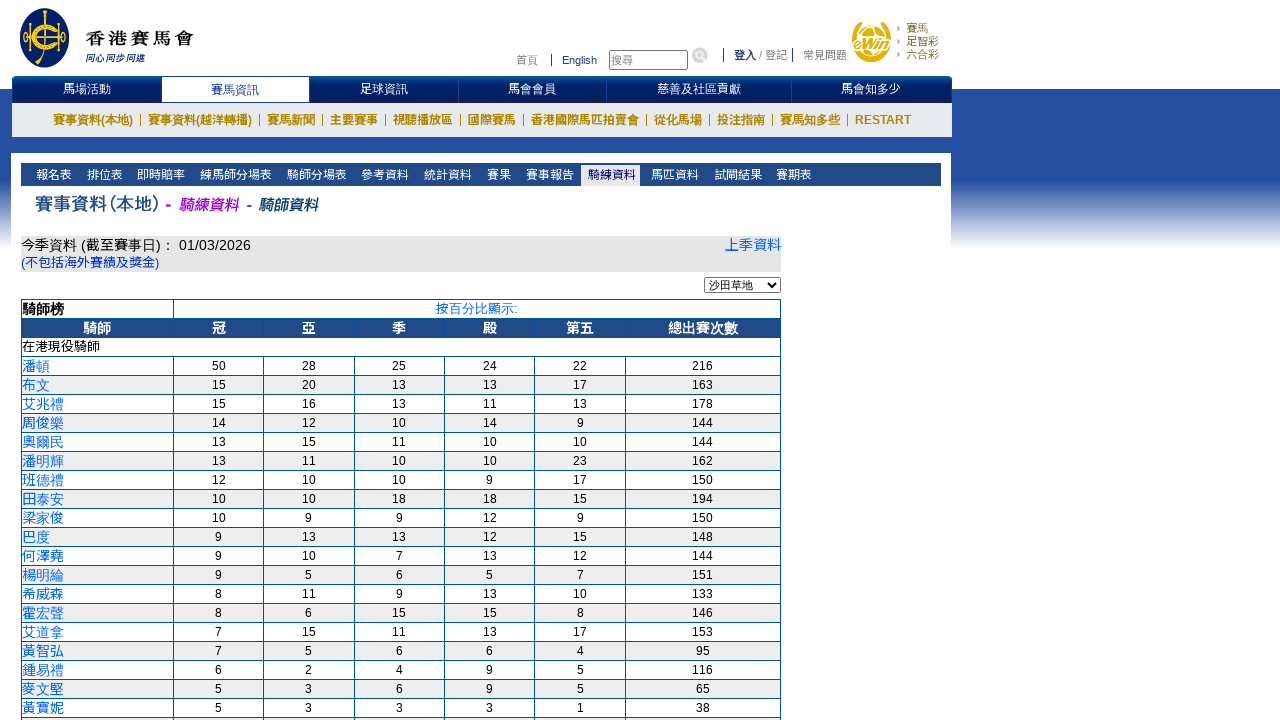

Waited for STT page to load
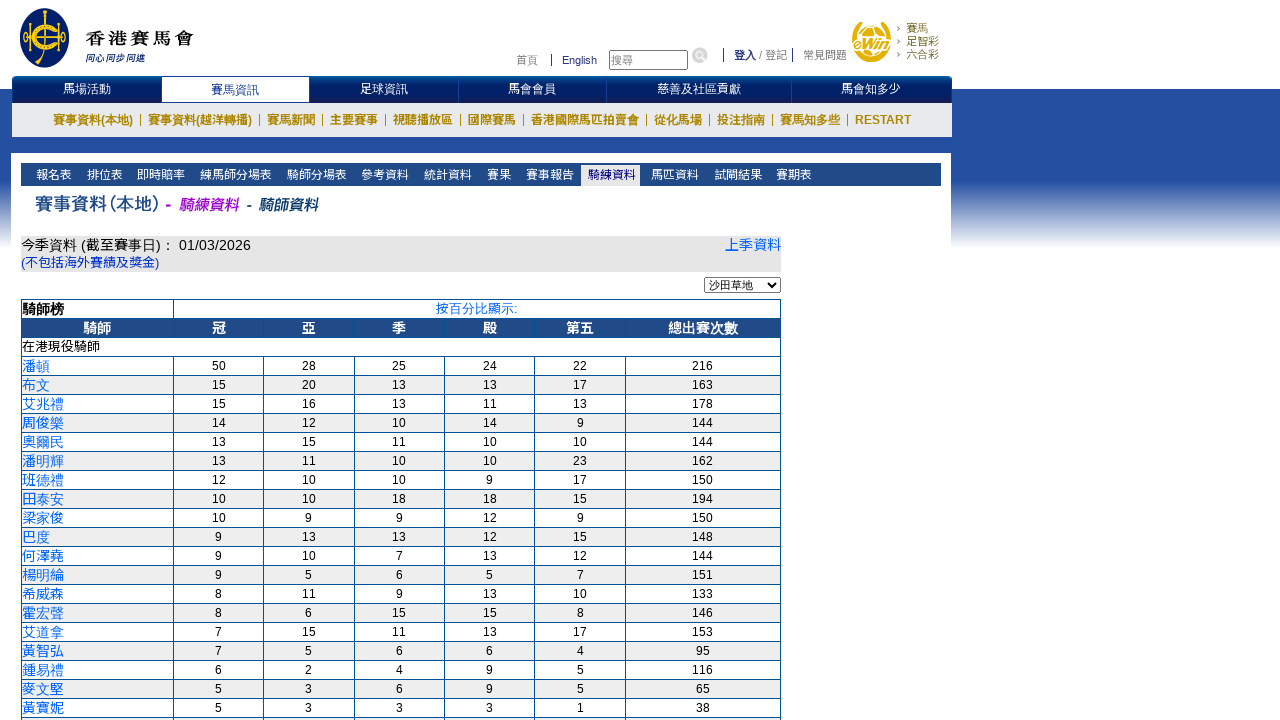

Navigated to jockey ranking page with STA (Sha Tin All Weather Track) filter
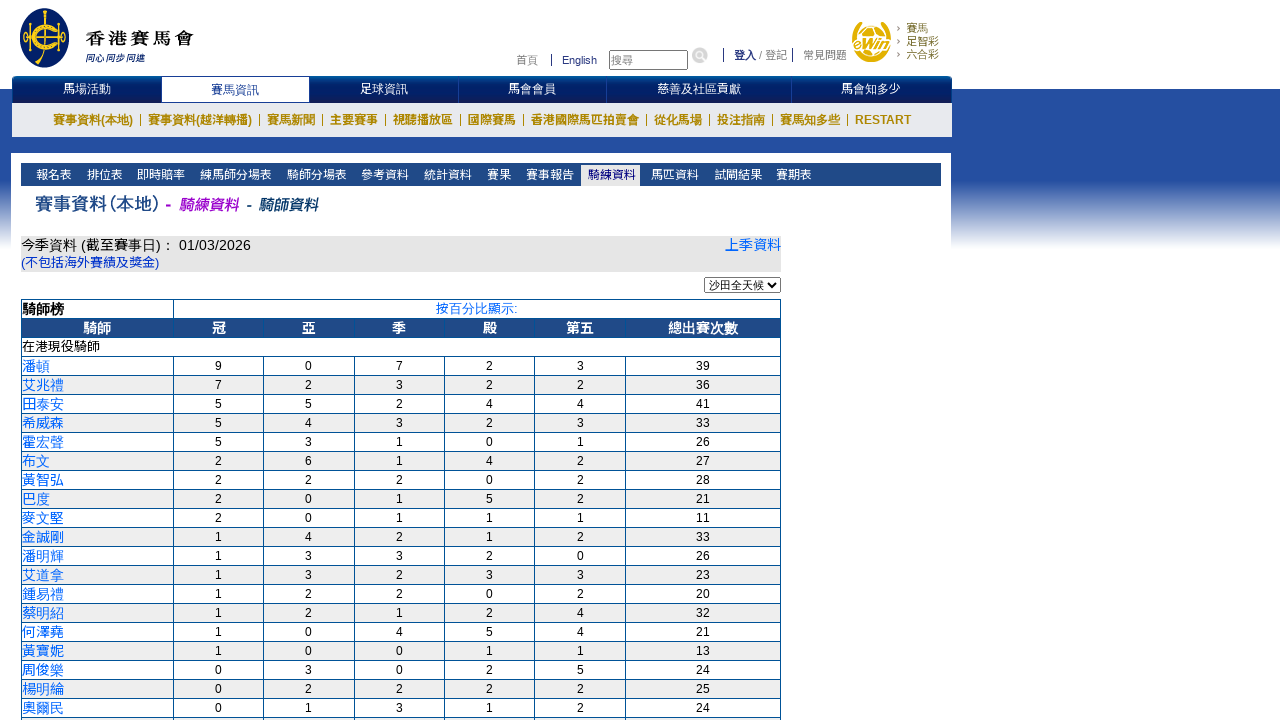

Waited for STA page to load
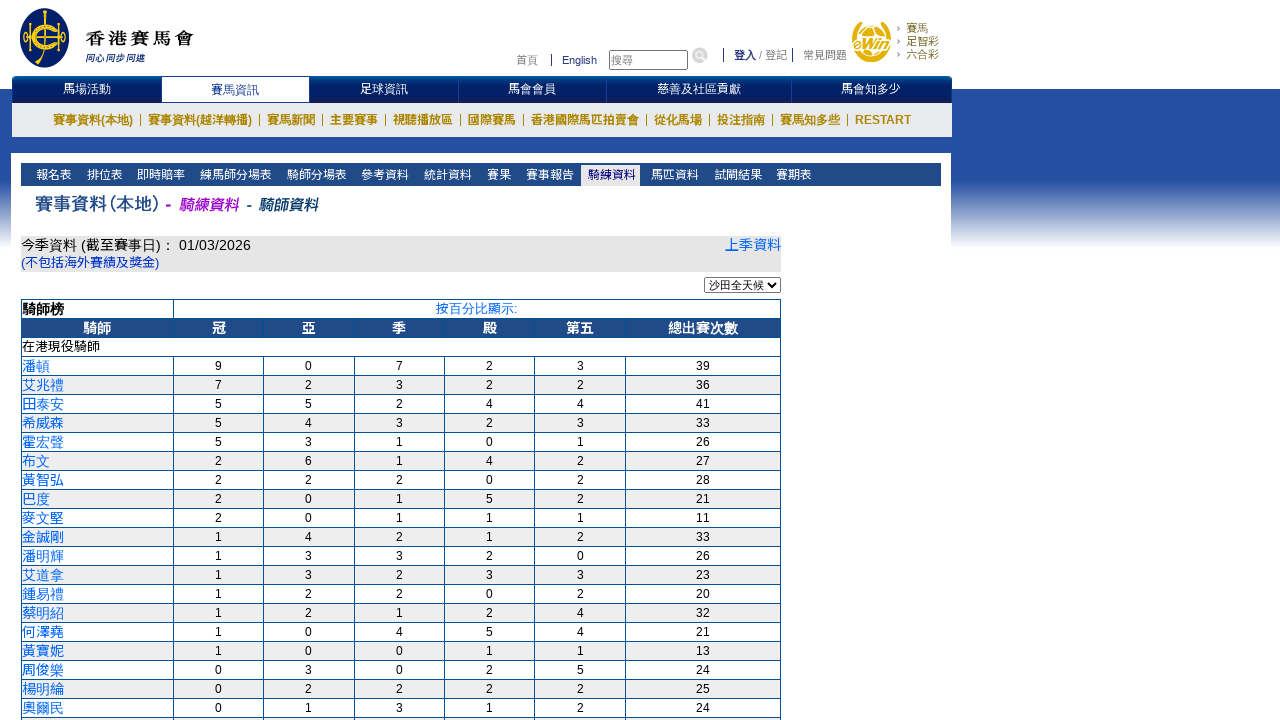

Navigated to jockey ranking page with HVT (Happy Valley Turf) filter
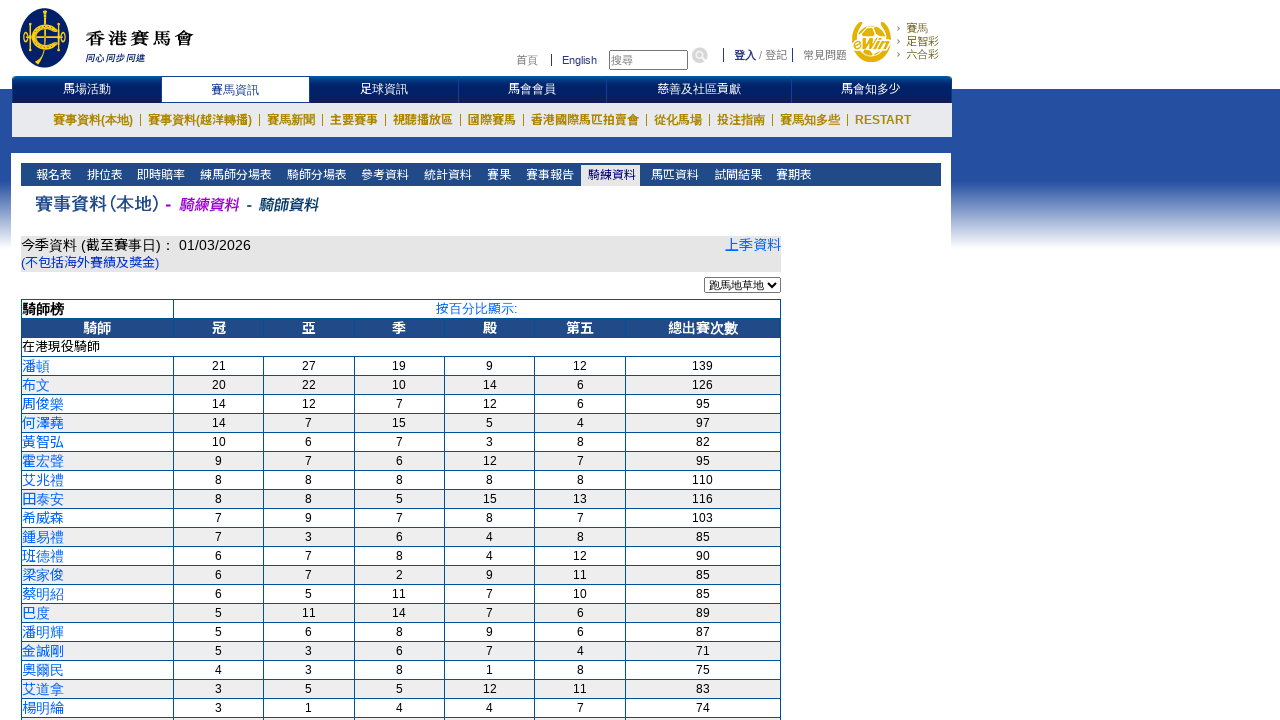

Waited for HVT page to load
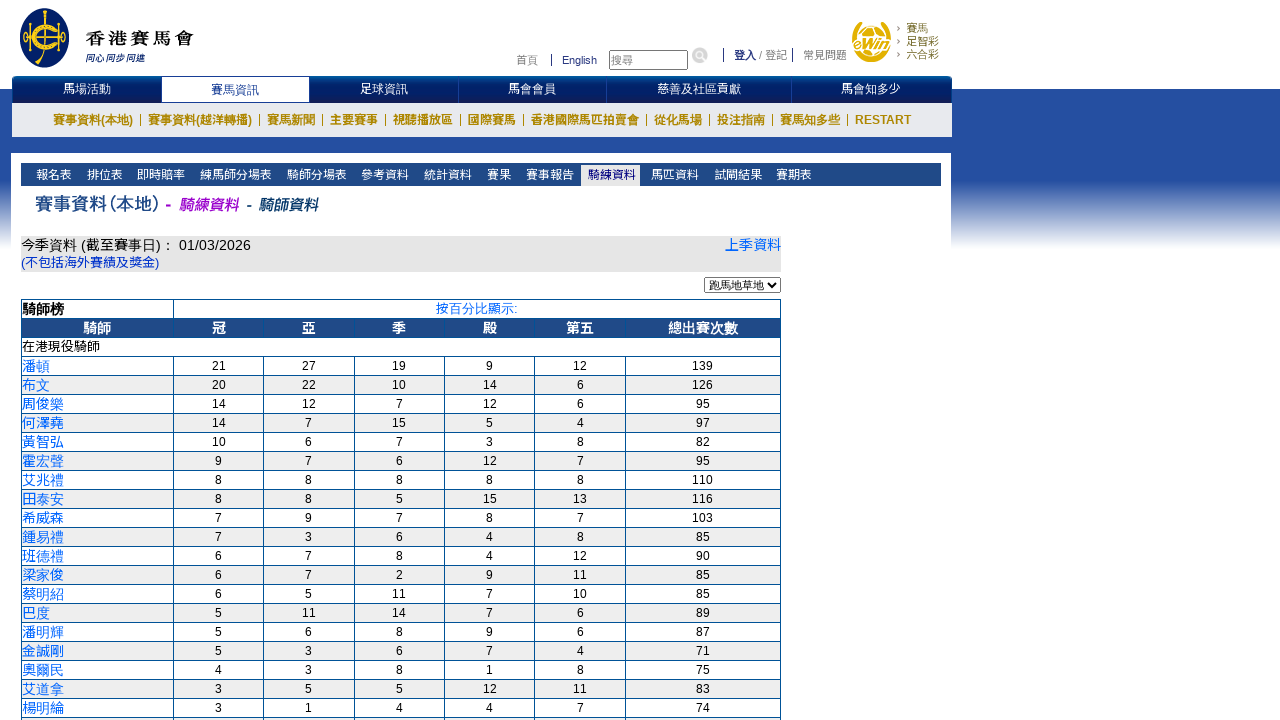

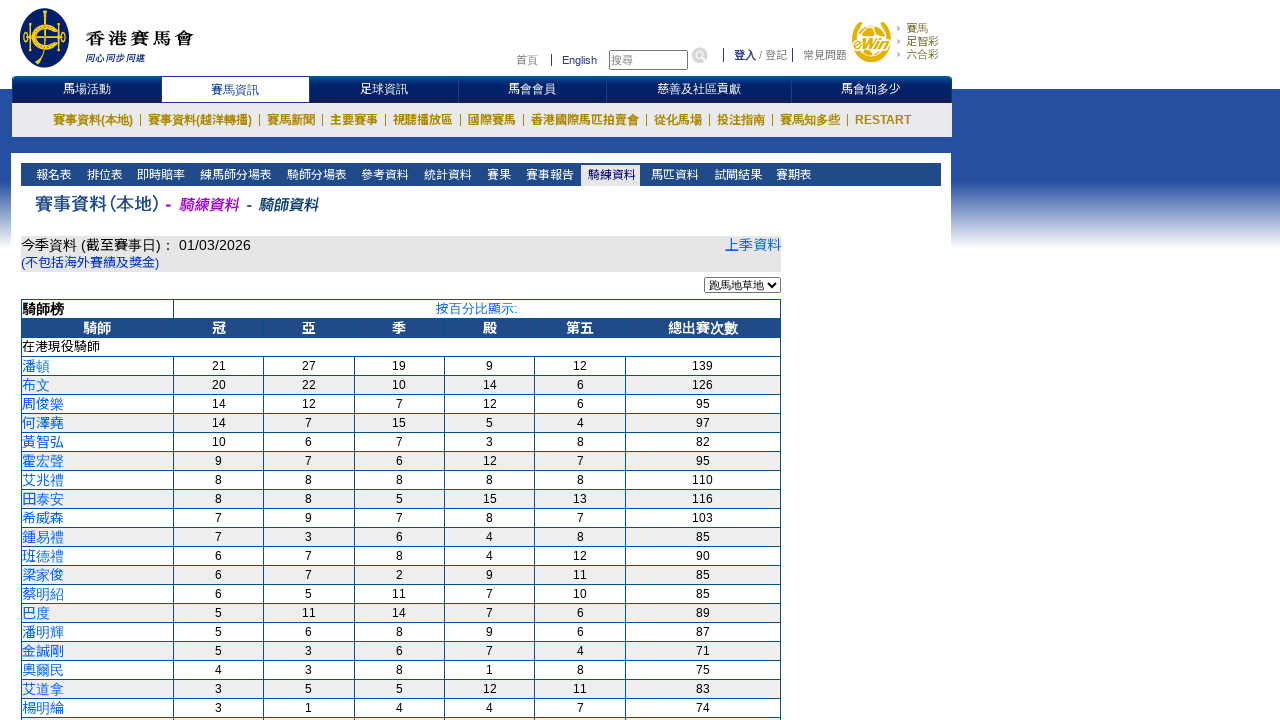